Tests selecting an option from a dropdown list by iterating through options and clicking the matching one, then verifying the selection.

Starting URL: http://the-internet.herokuapp.com/dropdown

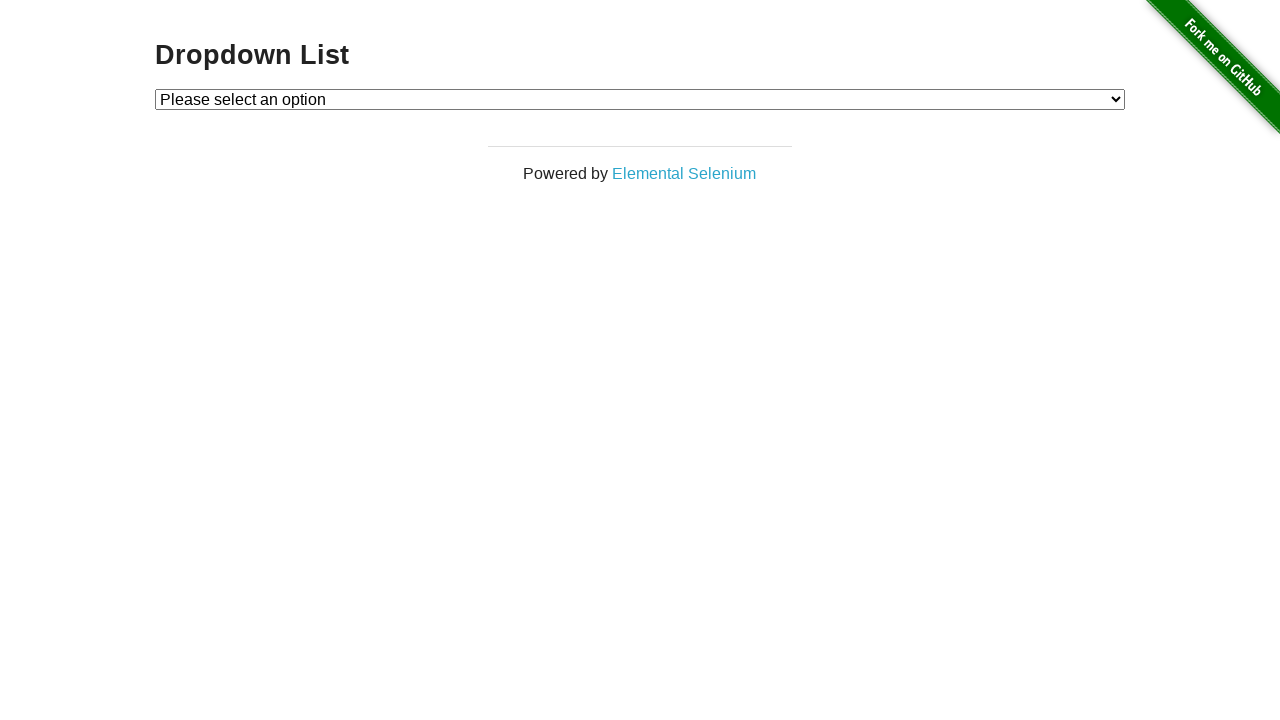

Navigated to dropdown page
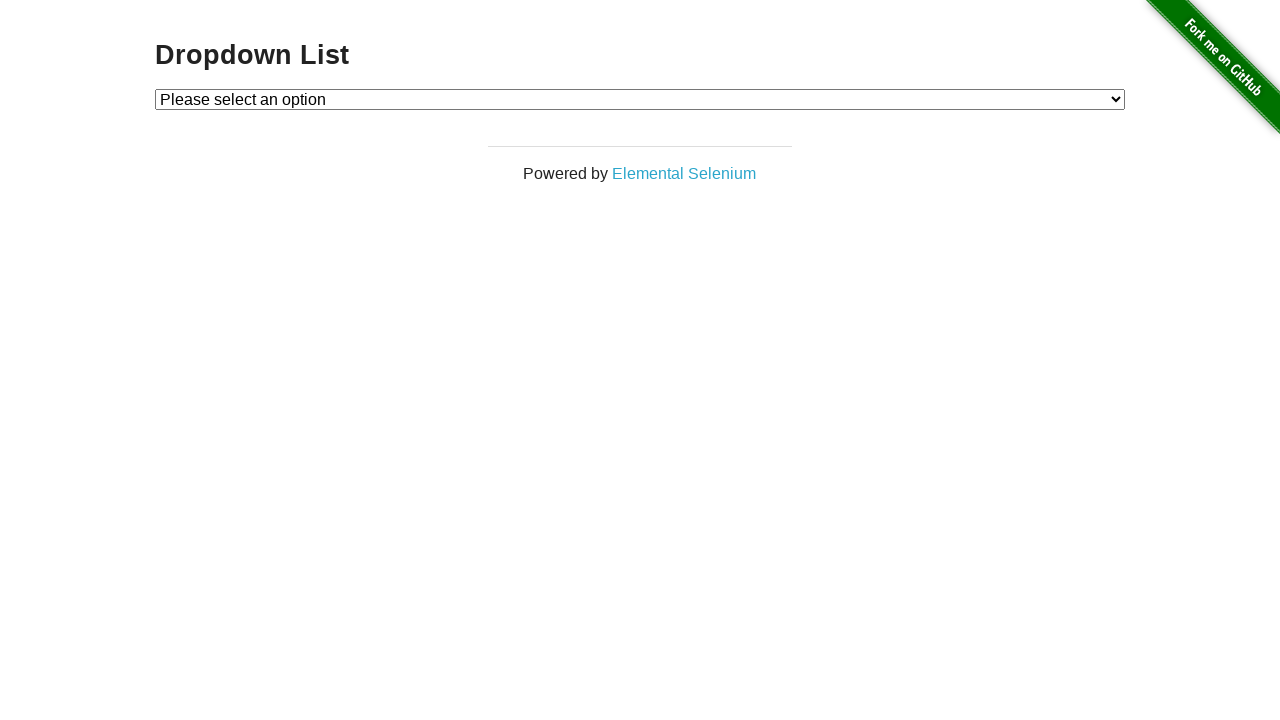

Located dropdown element
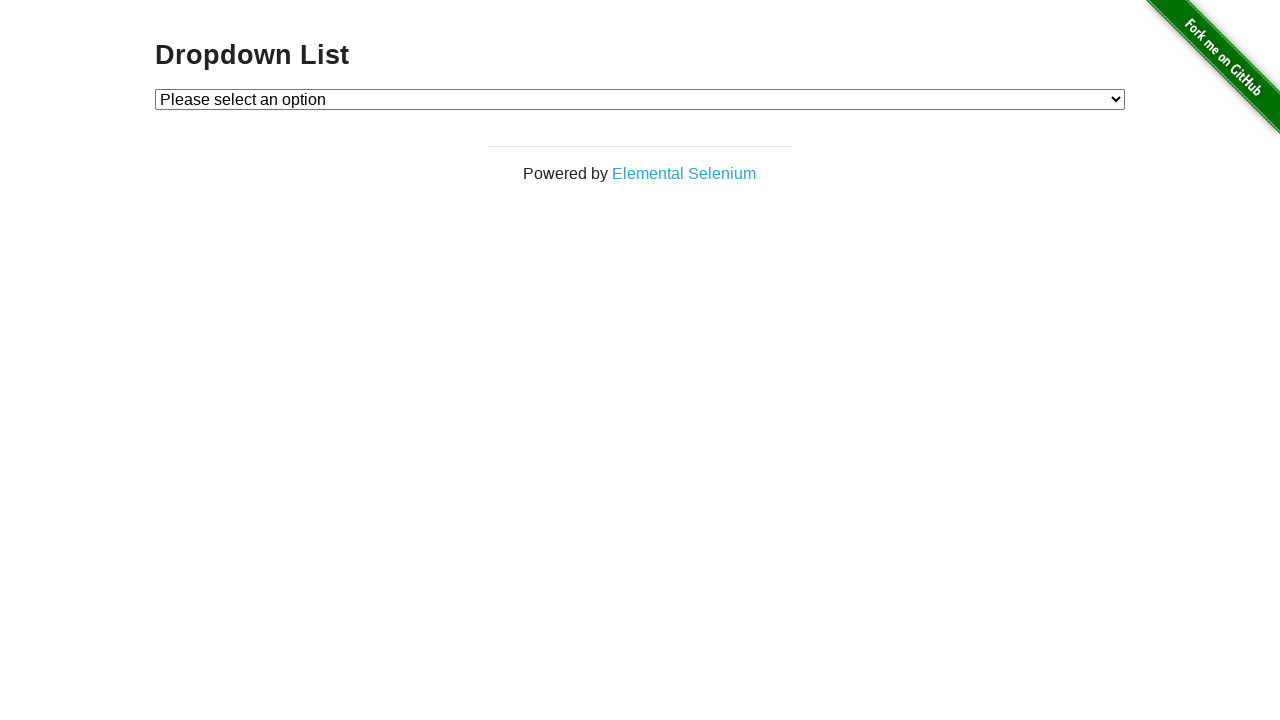

Selected 'Option 1' from dropdown on #dropdown
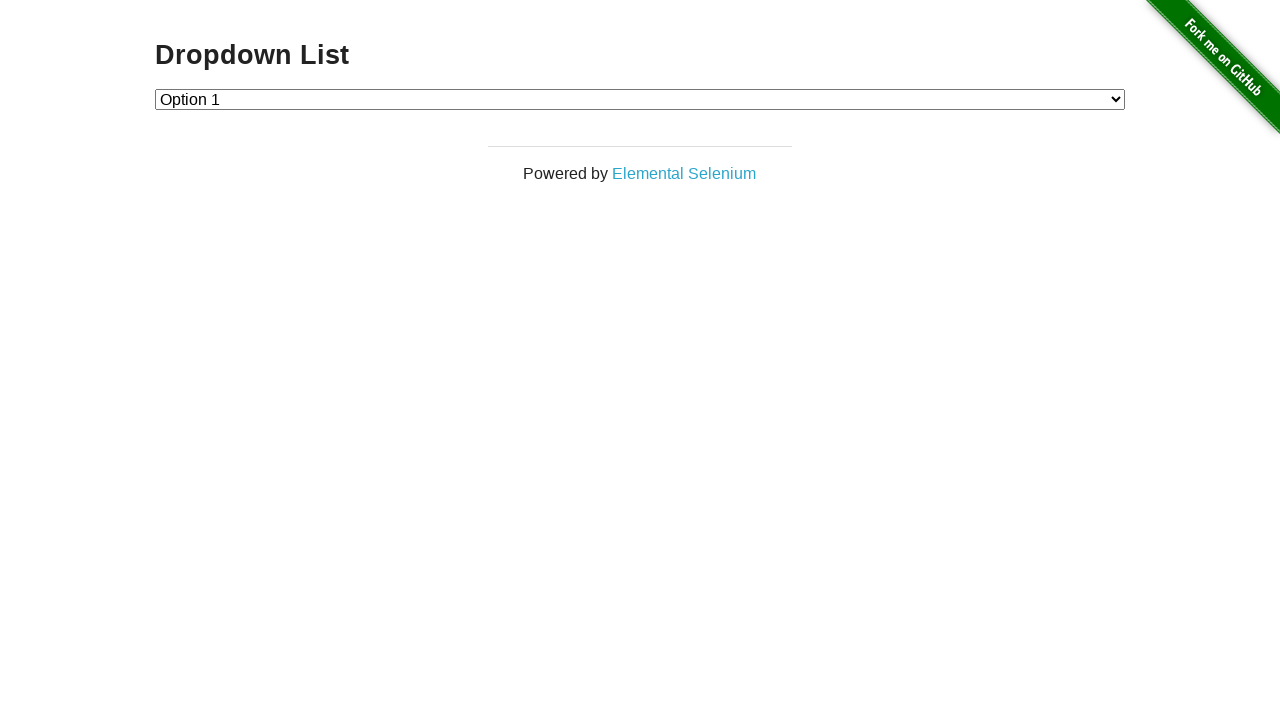

Retrieved dropdown selected value
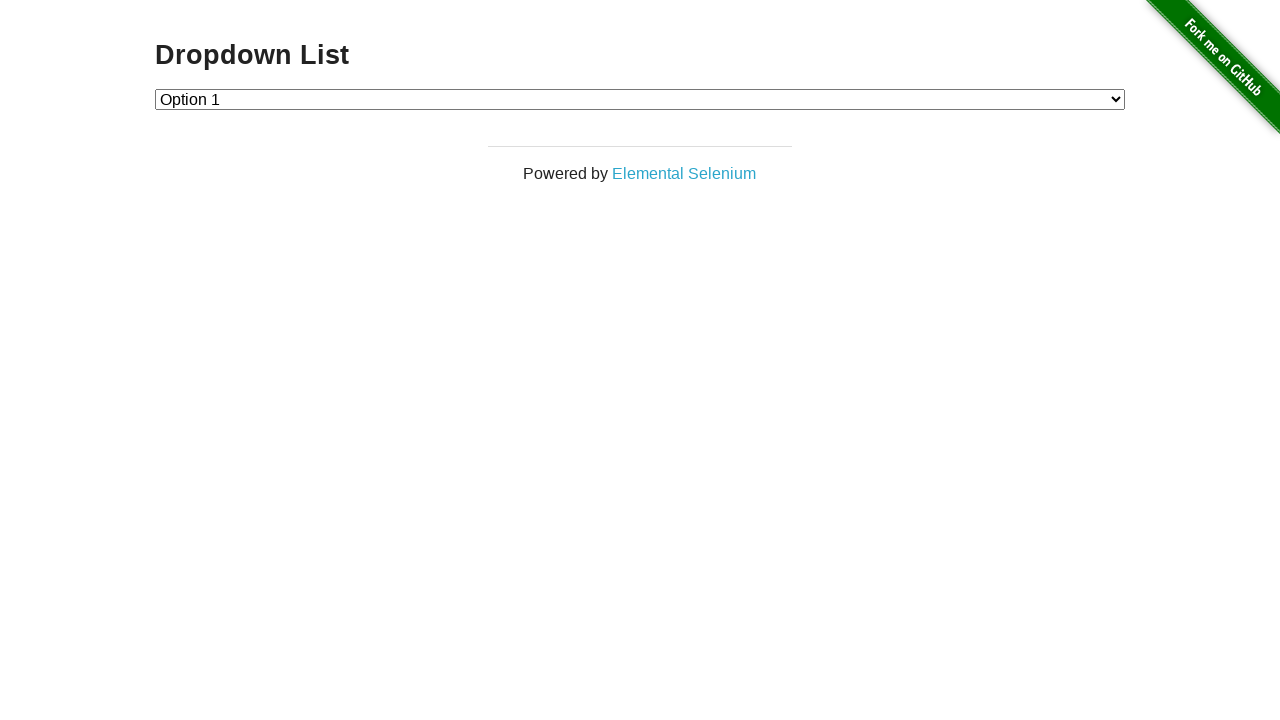

Verified dropdown selection is '1'
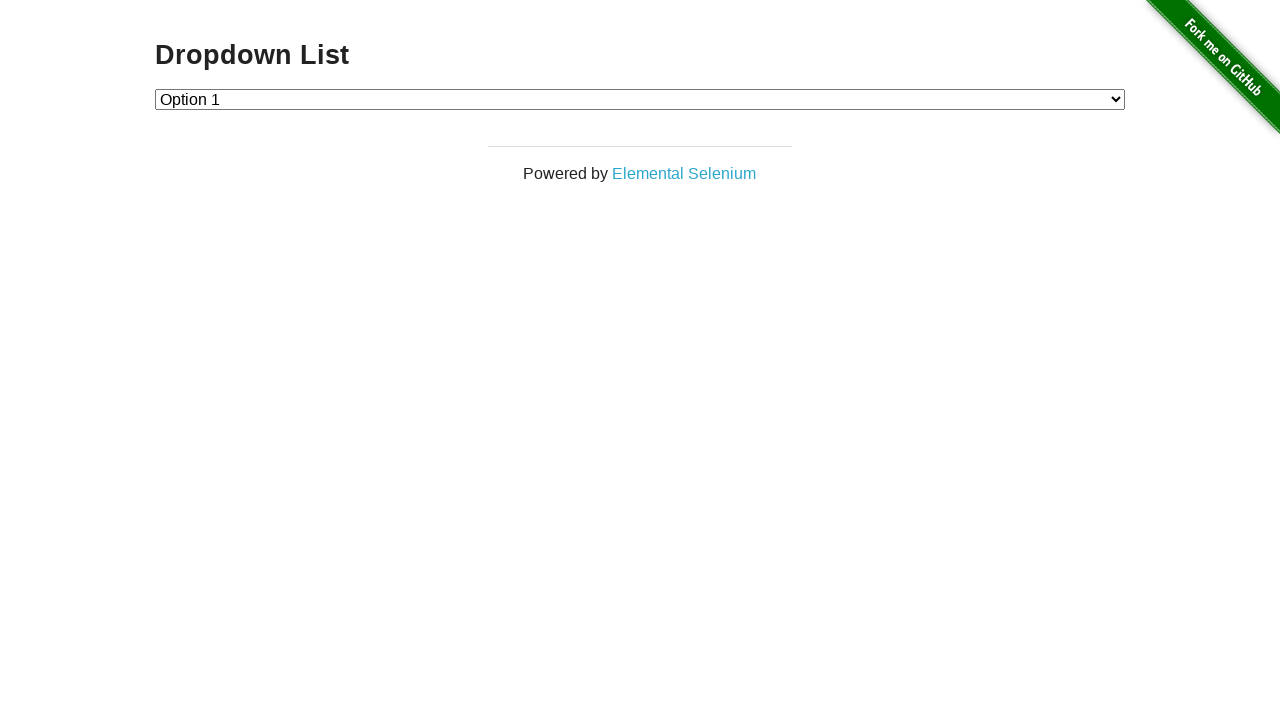

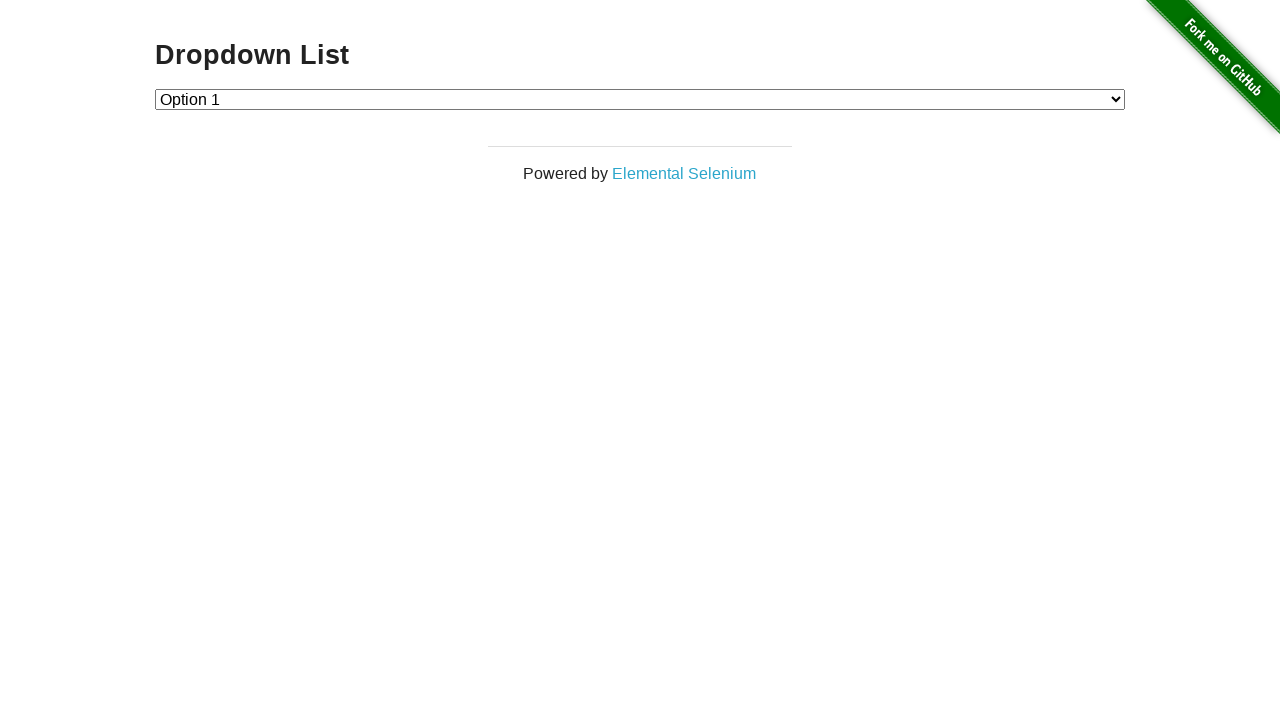